Tests prompt dialog handling by triggering a prompt, entering text, and dismissing the dialog

Starting URL: https://sahitest.com/demo/promptTest.htm

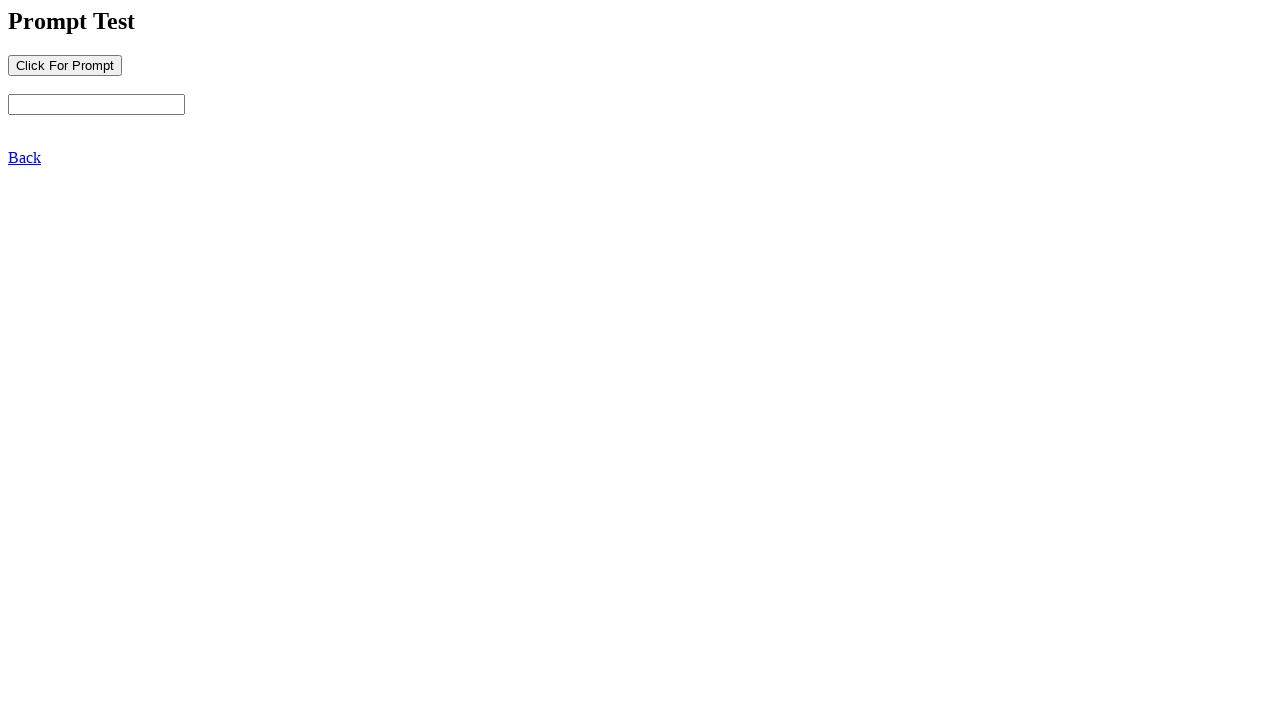

Set up dialog handler to accept prompt with text '我同意'
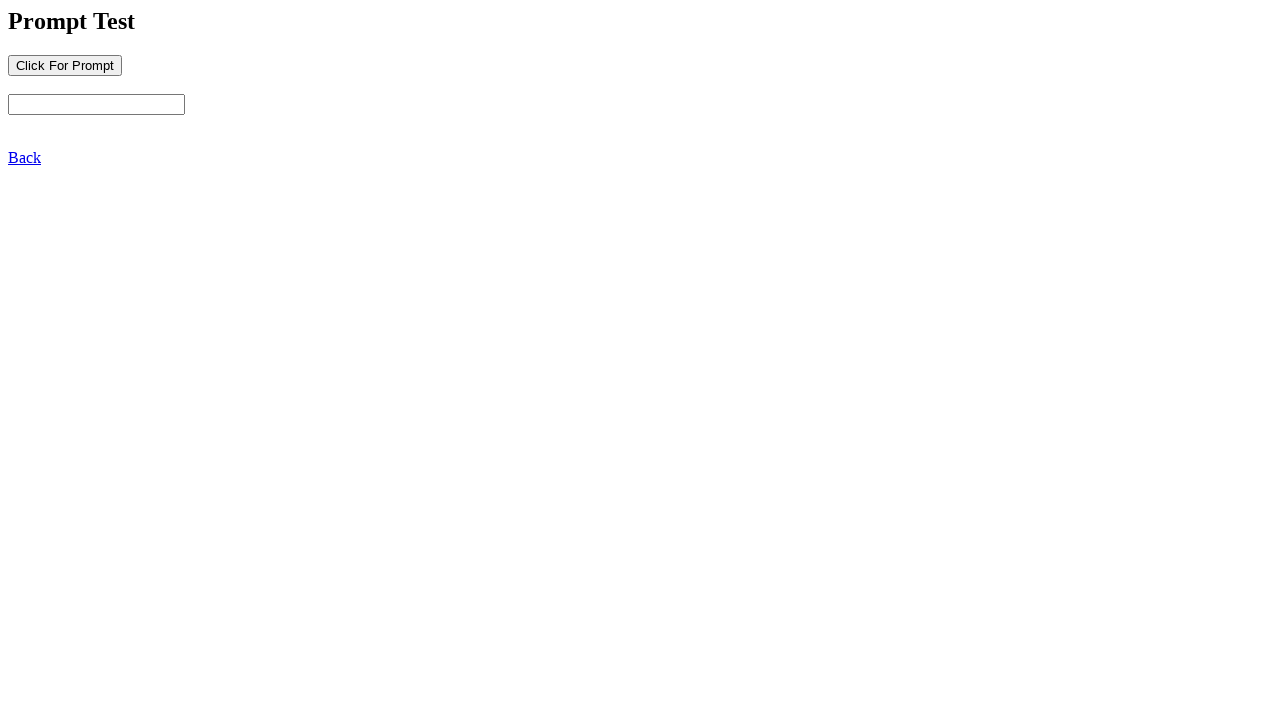

Clicked button to trigger prompt dialog at (65, 65) on input[name='b1']
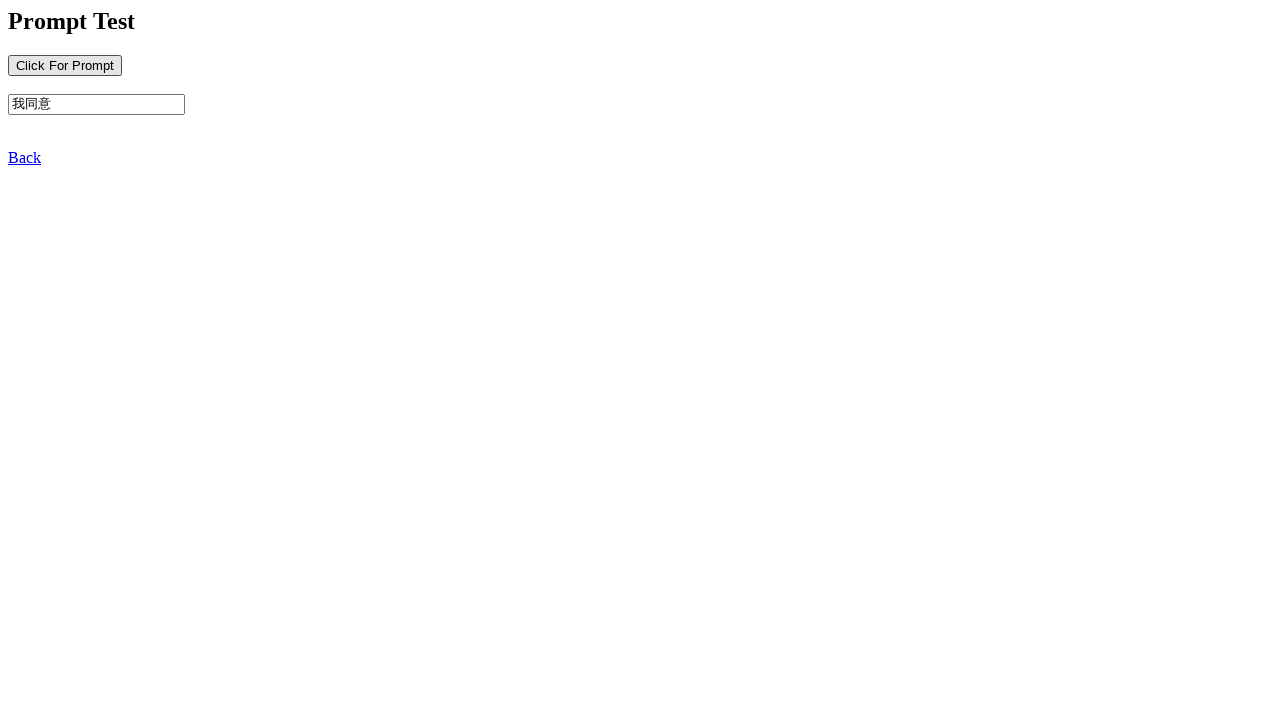

Removed dialog event listener
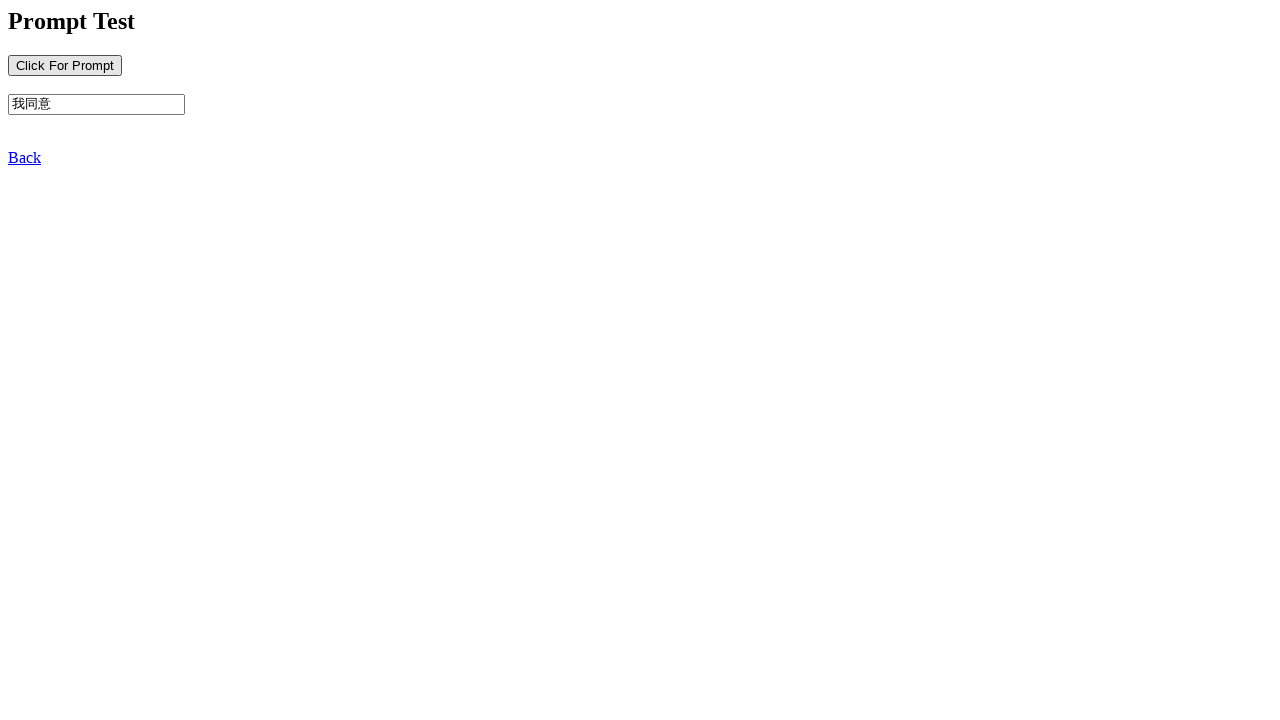

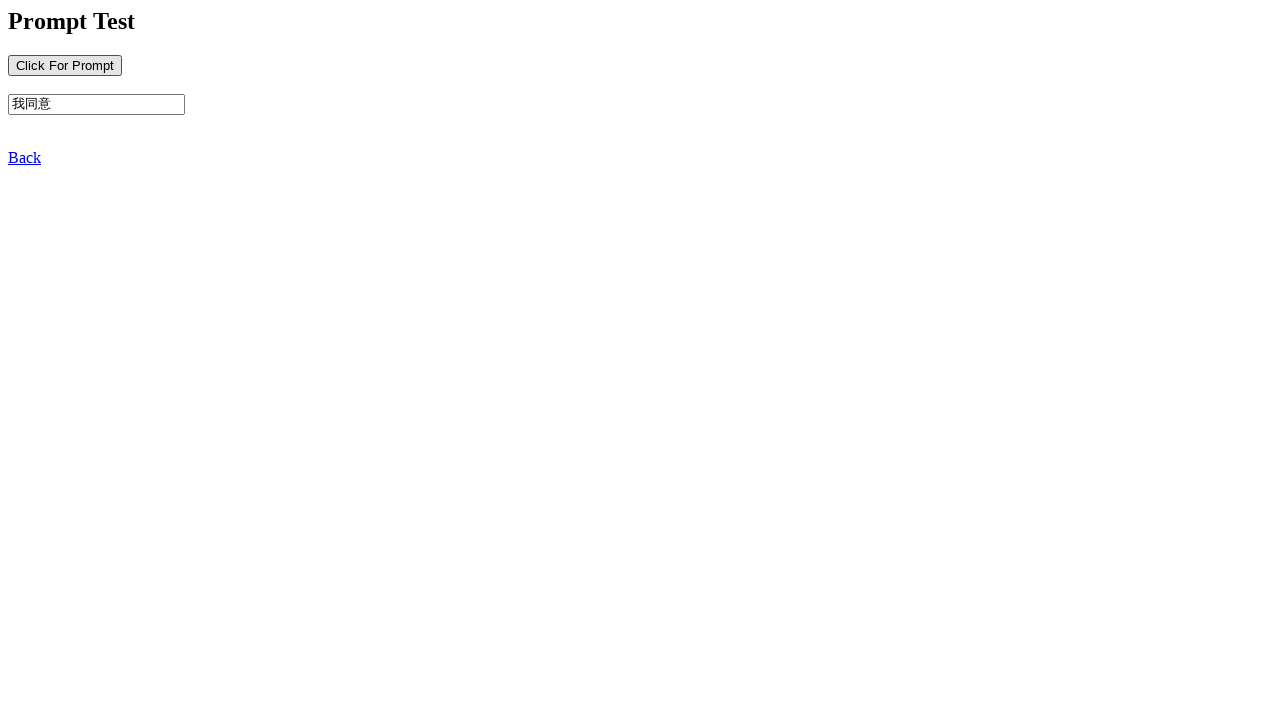